Tests that the OrangeHRM demo login page loads correctly and has the expected page title "OrangeHRM"

Starting URL: https://opensource-demo.orangehrmlive.com/web/index.php/auth/login

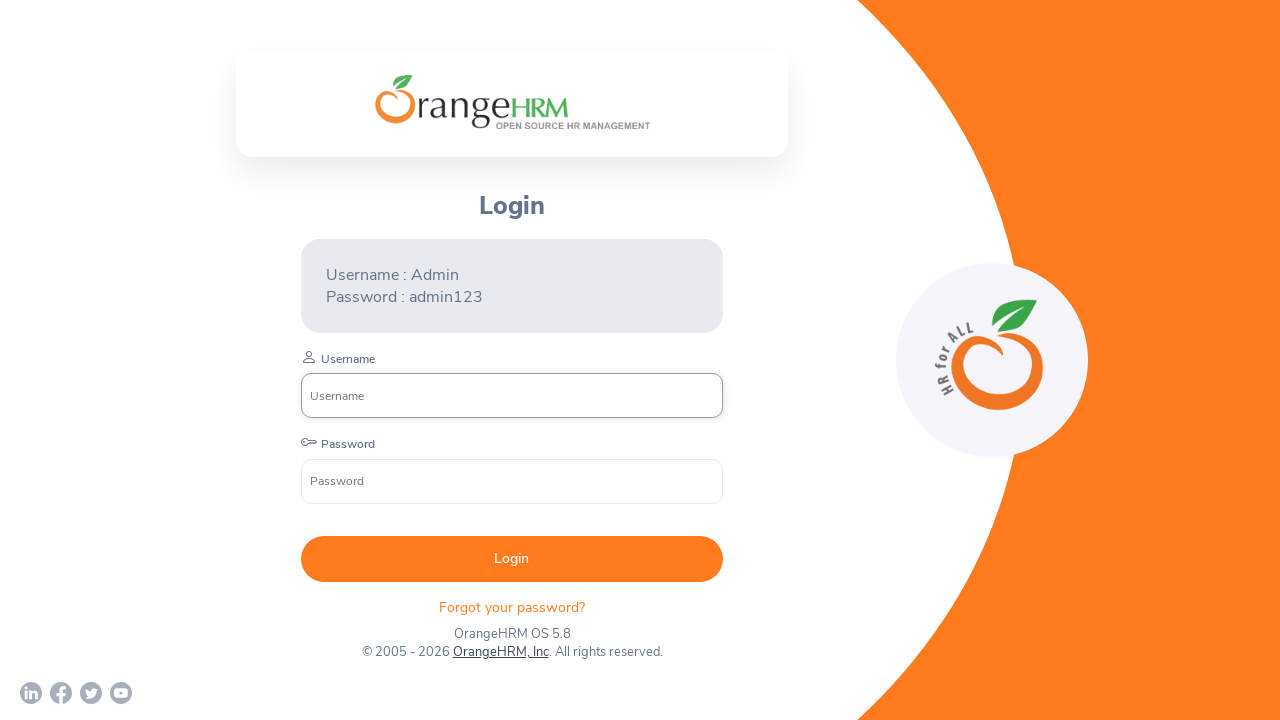

Navigated to OrangeHRM demo login page
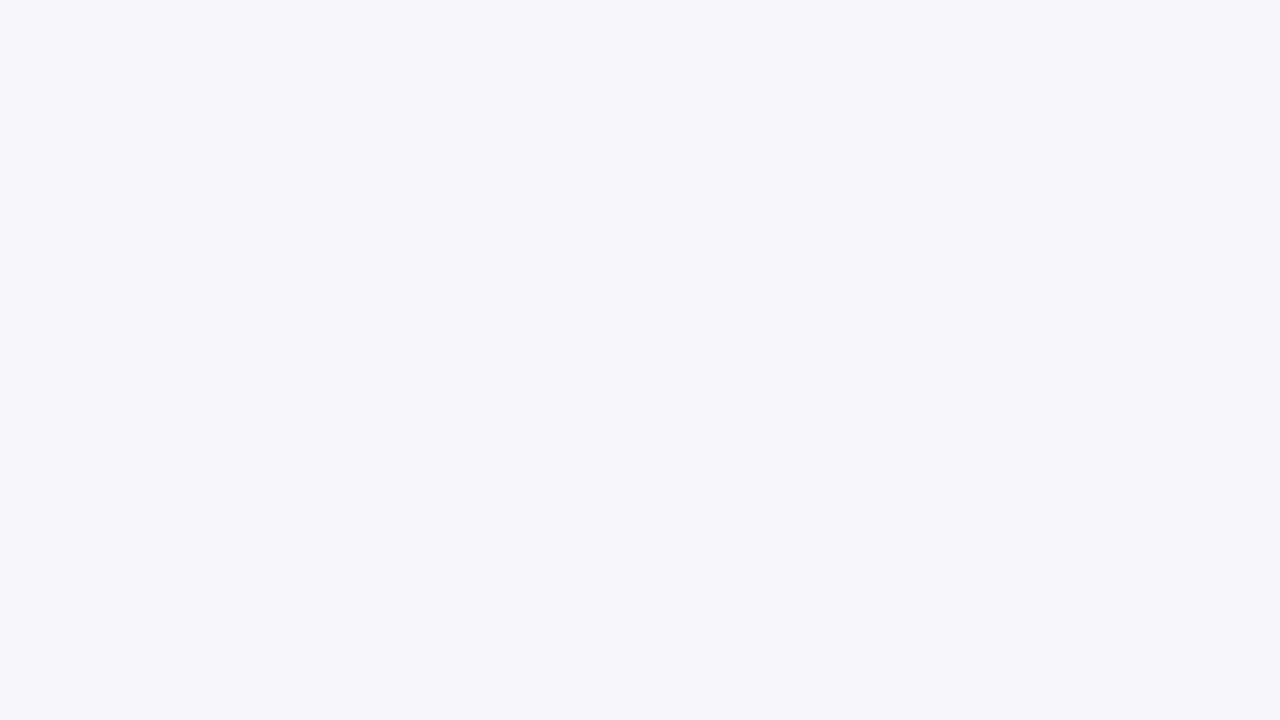

Verified page title is 'OrangeHRM'
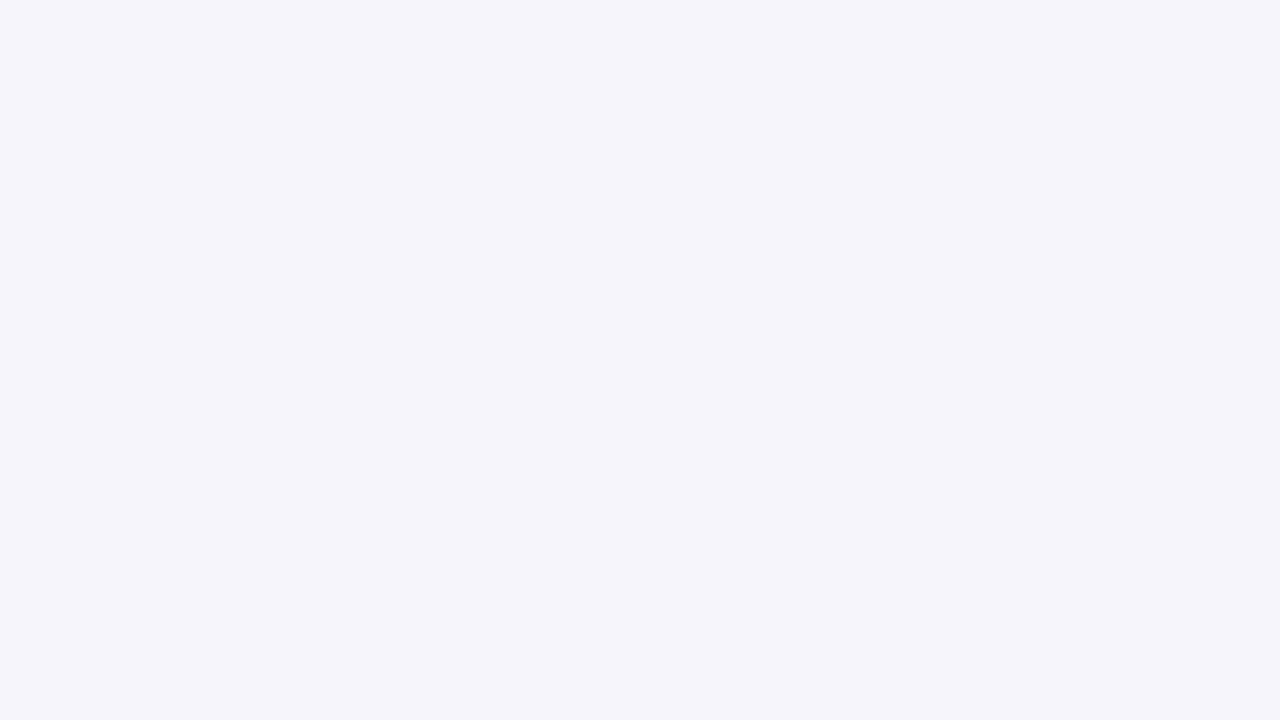

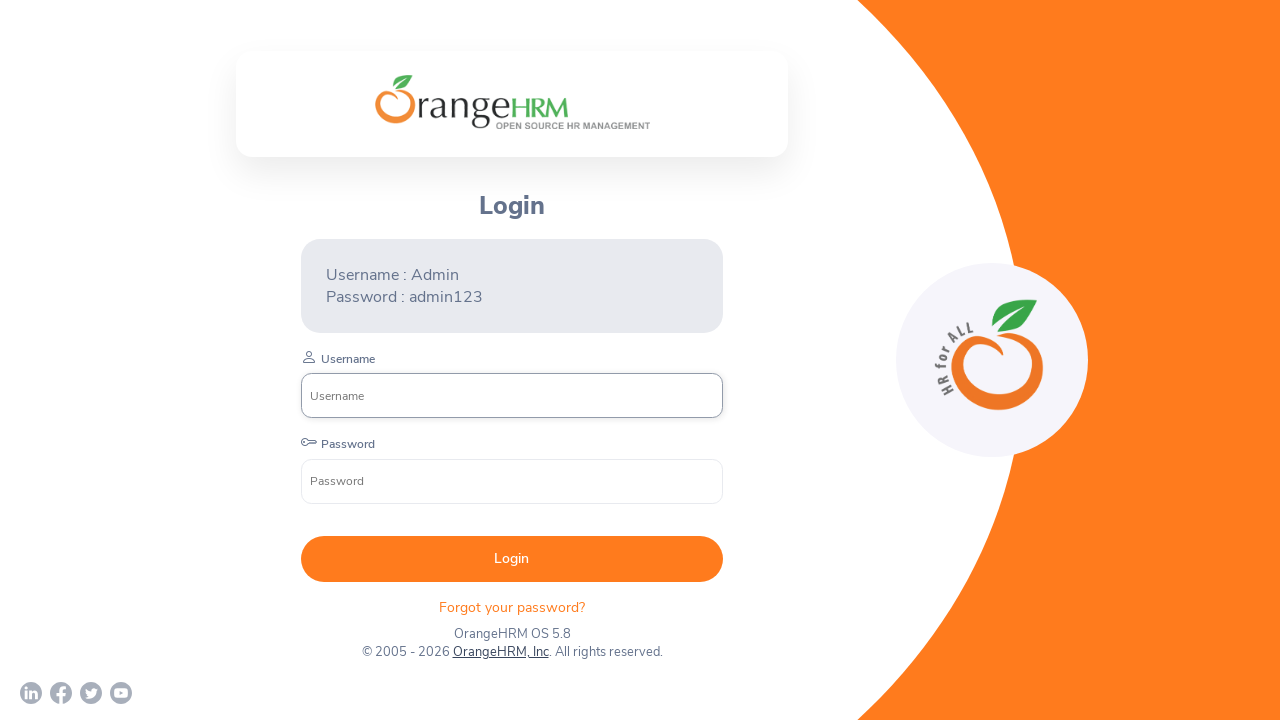